Navigates to a Stepik lesson page and verifies it loads successfully

Starting URL: https://stepik.org/lesson/25969/step/8

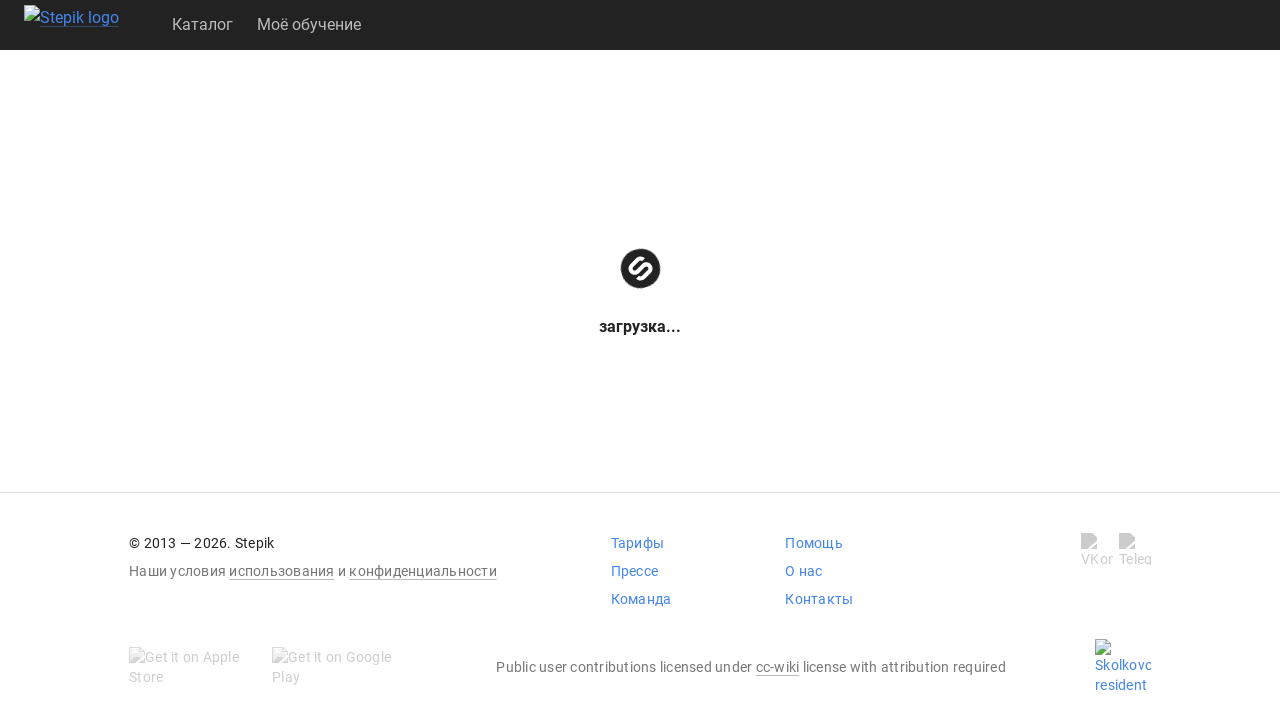

Page DOM content loaded
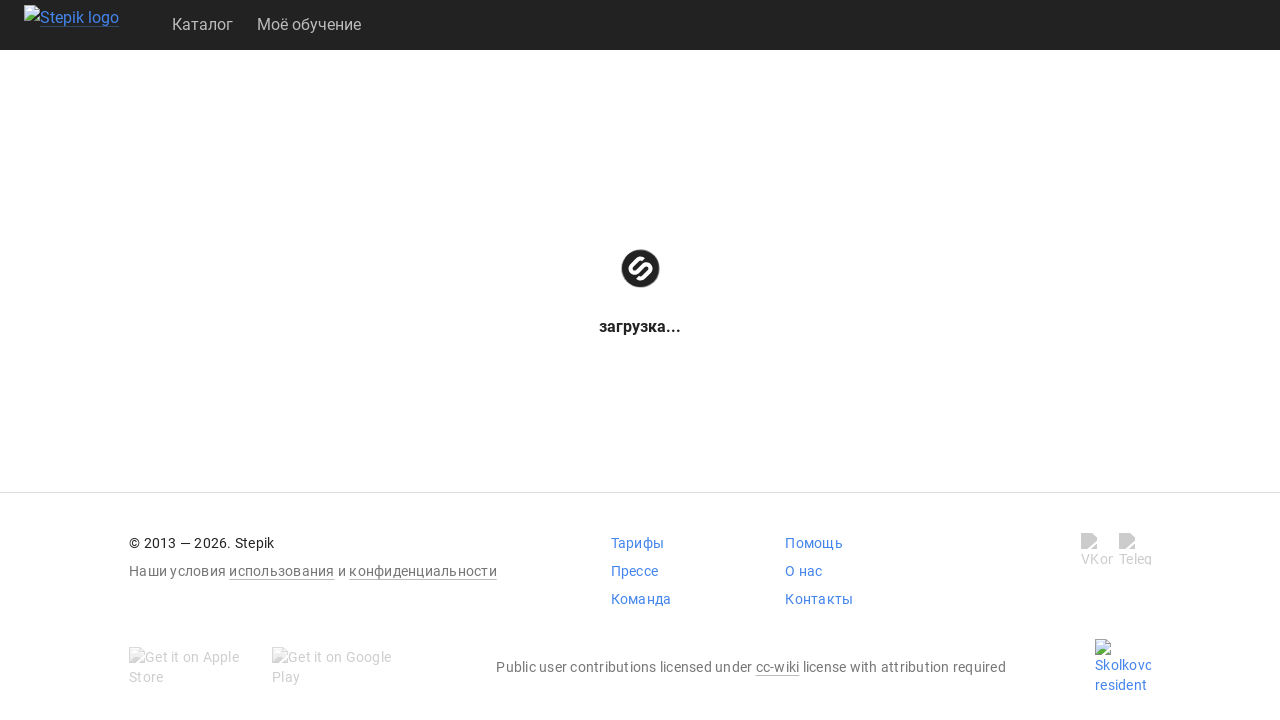

Lesson content area became visible
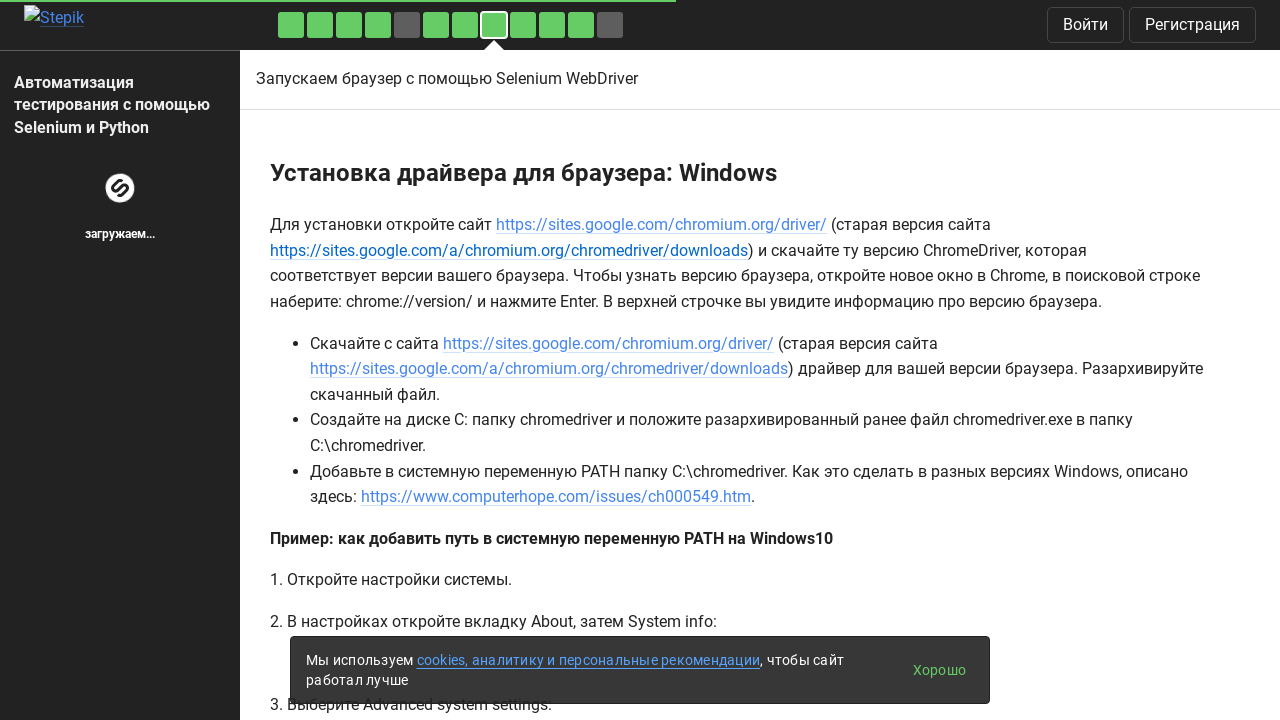

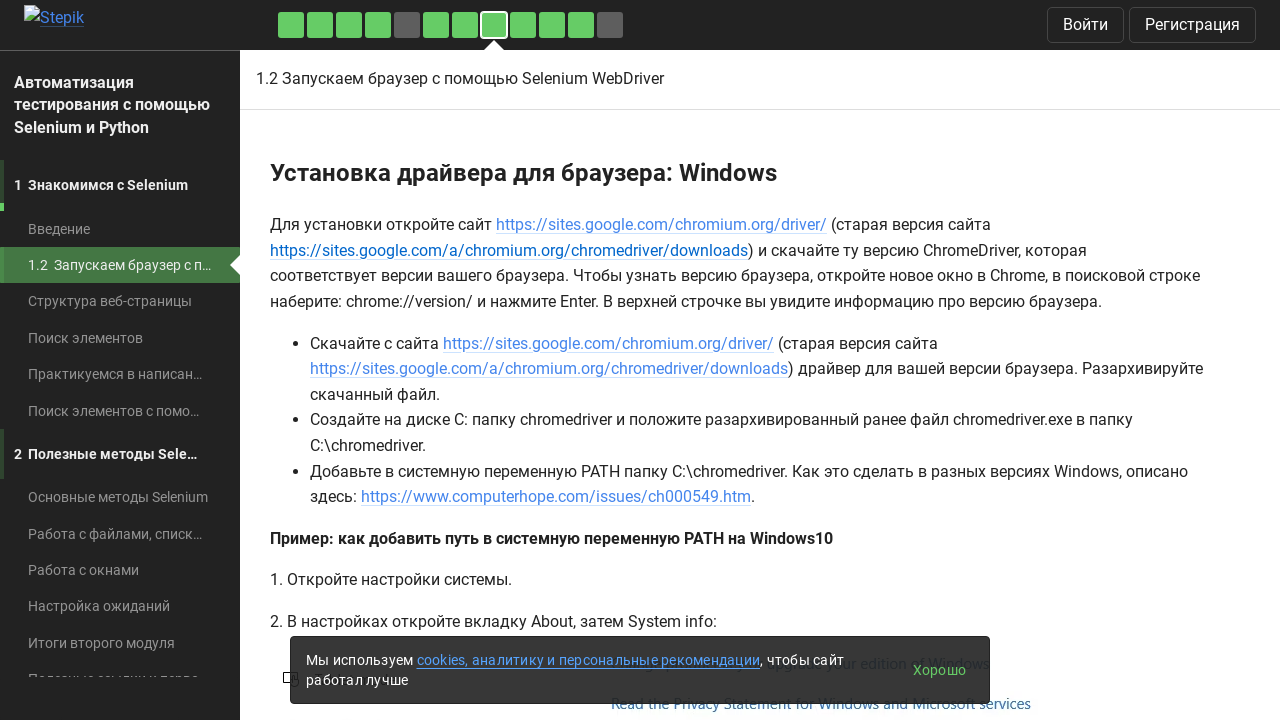